Tests radio button interactions including selecting browsers, toggling city selection, checking default selections, and verifying age group selection

Starting URL: https://www.leafground.com/radio.xhtml

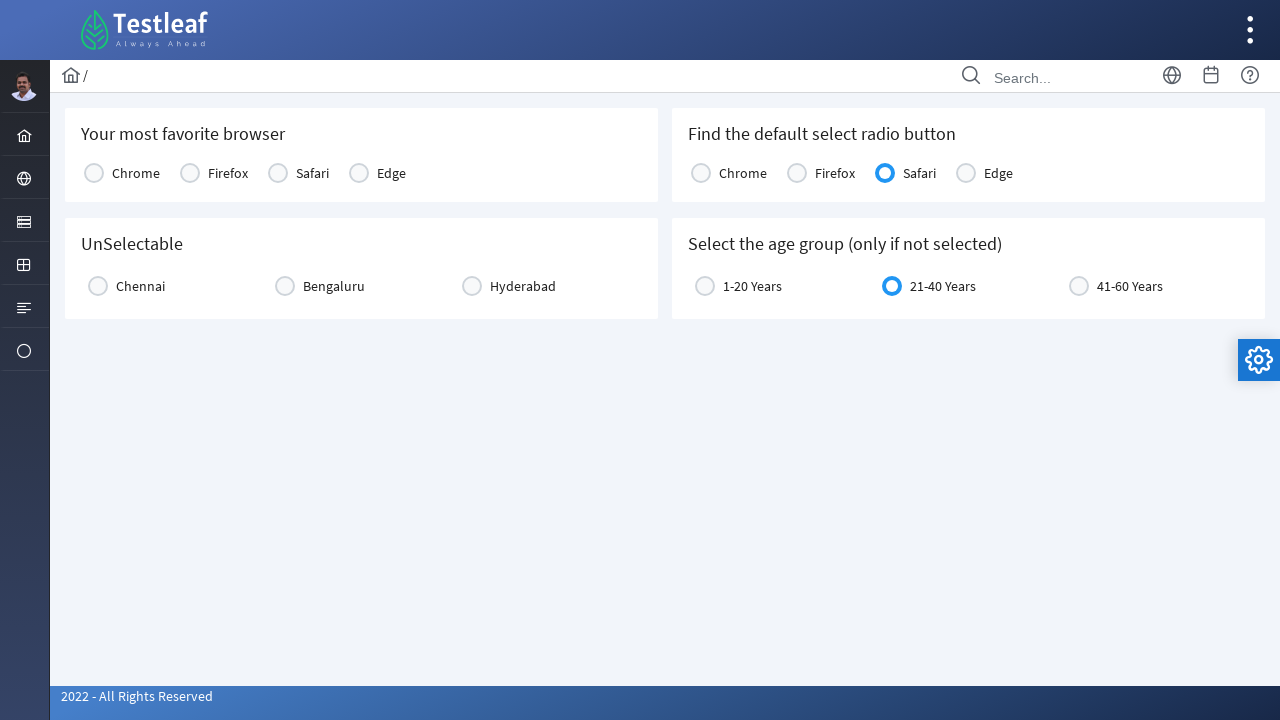

Selected Firefox browser radio button at (94, 173) on xpath=//table[@id='j_idt87:console1']/tbody[1]/tr[1]/td[1]/div[1]/div[2]/span[1]
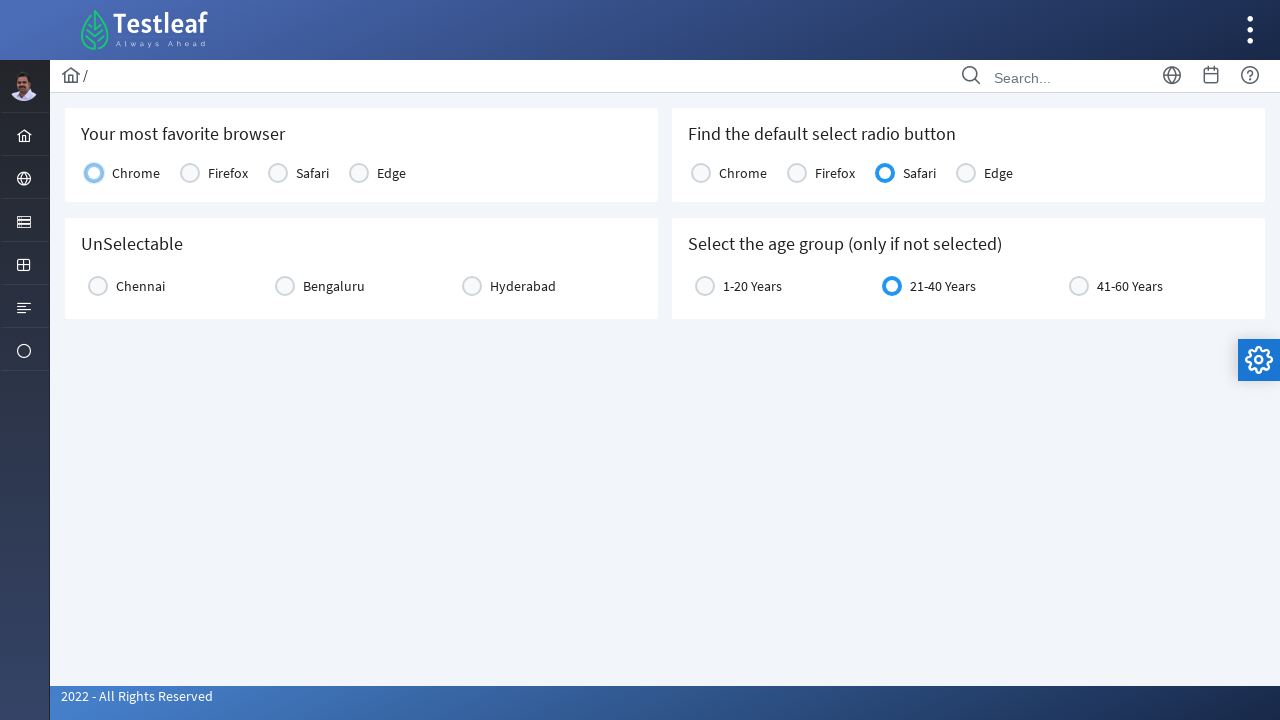

Selected city radio button at (98, 286) on xpath=//div[@id='j_idt87:city2']/div[1]/div[1]/div[1]/div[2]/span[1]
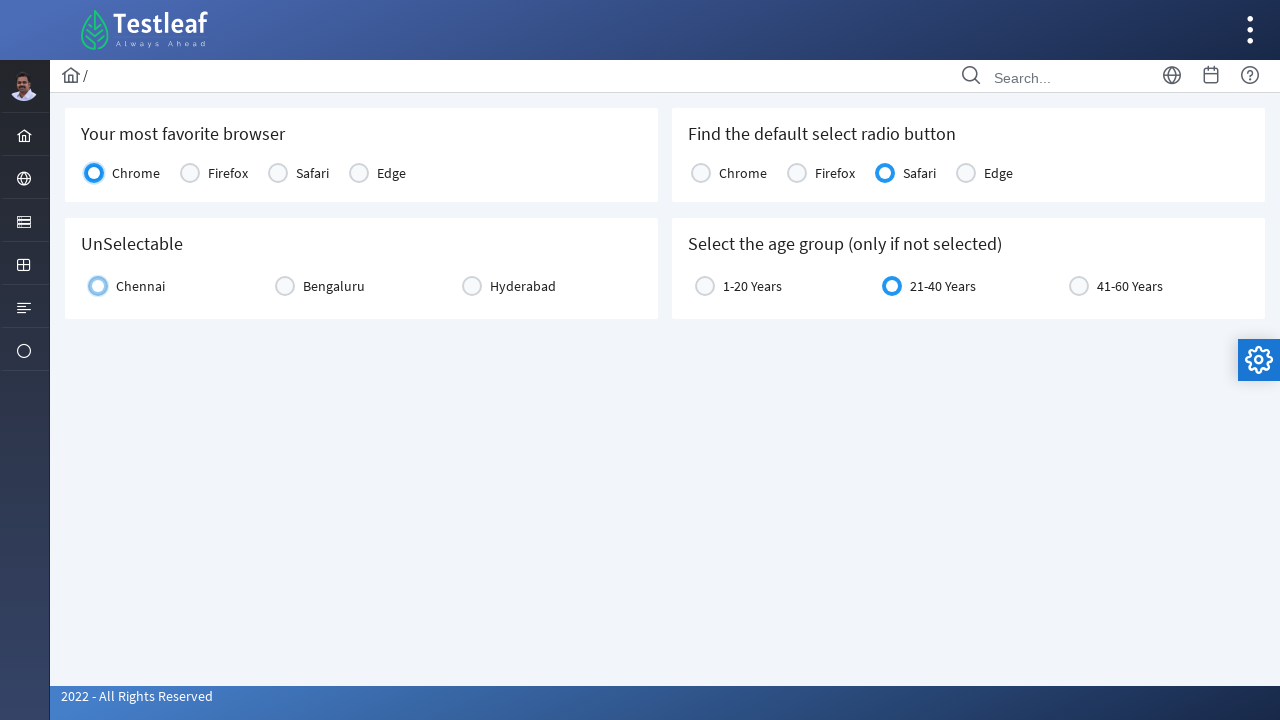

Toggled city radio button to deselect it at (98, 286) on xpath=//div[@id='j_idt87:city2']/div[1]/div[1]/div[1]/div[2]/span[1]
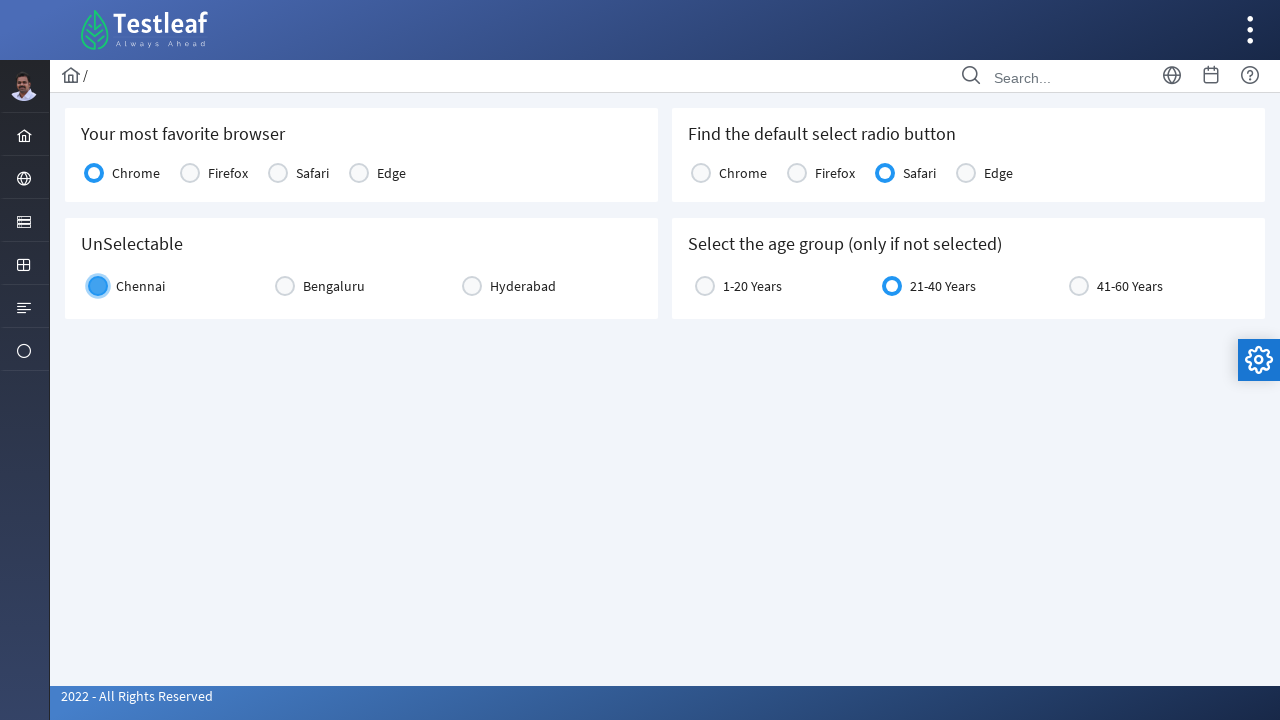

Retrieved browser radio button elements to check default selection
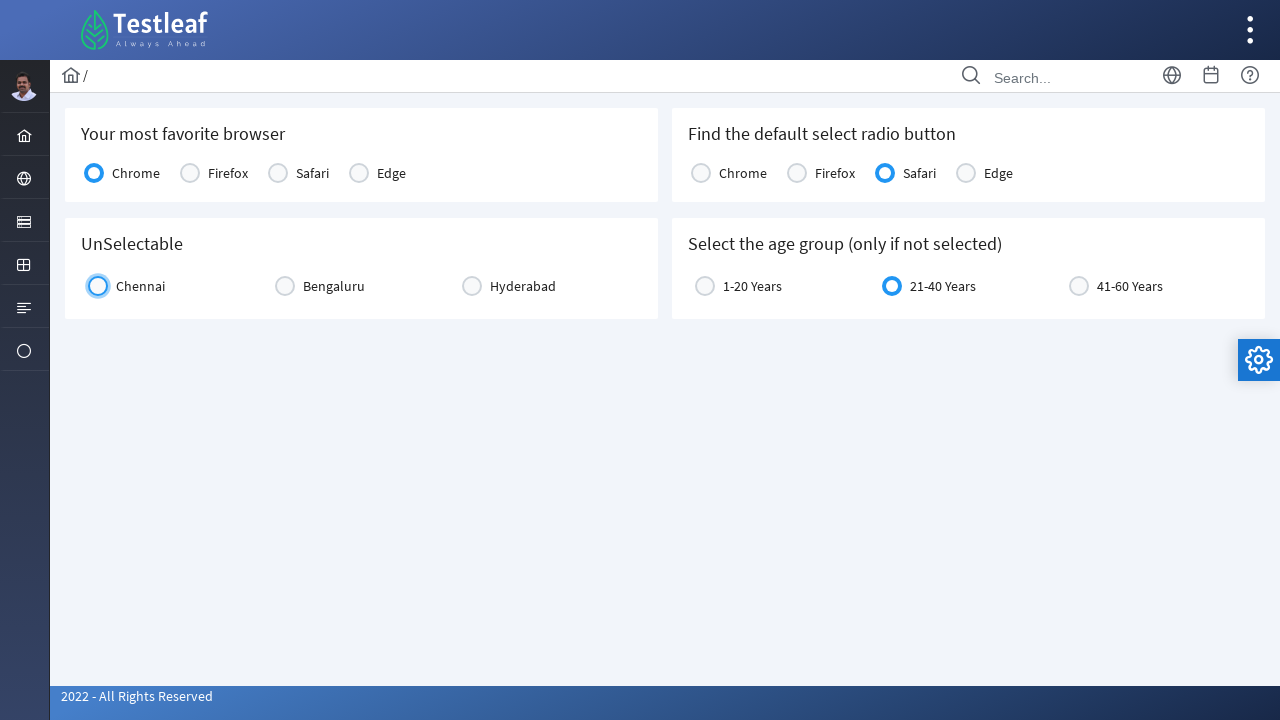

Retrieved browser radio button labels
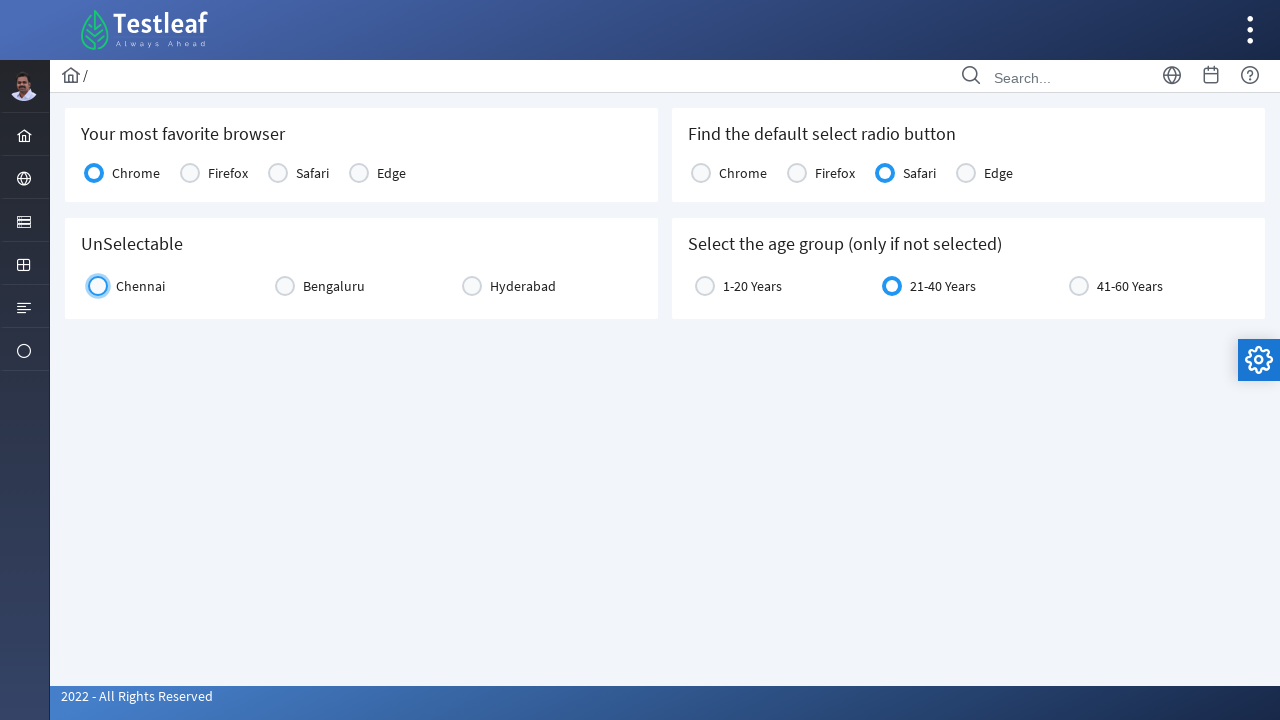

Located age group radio button element
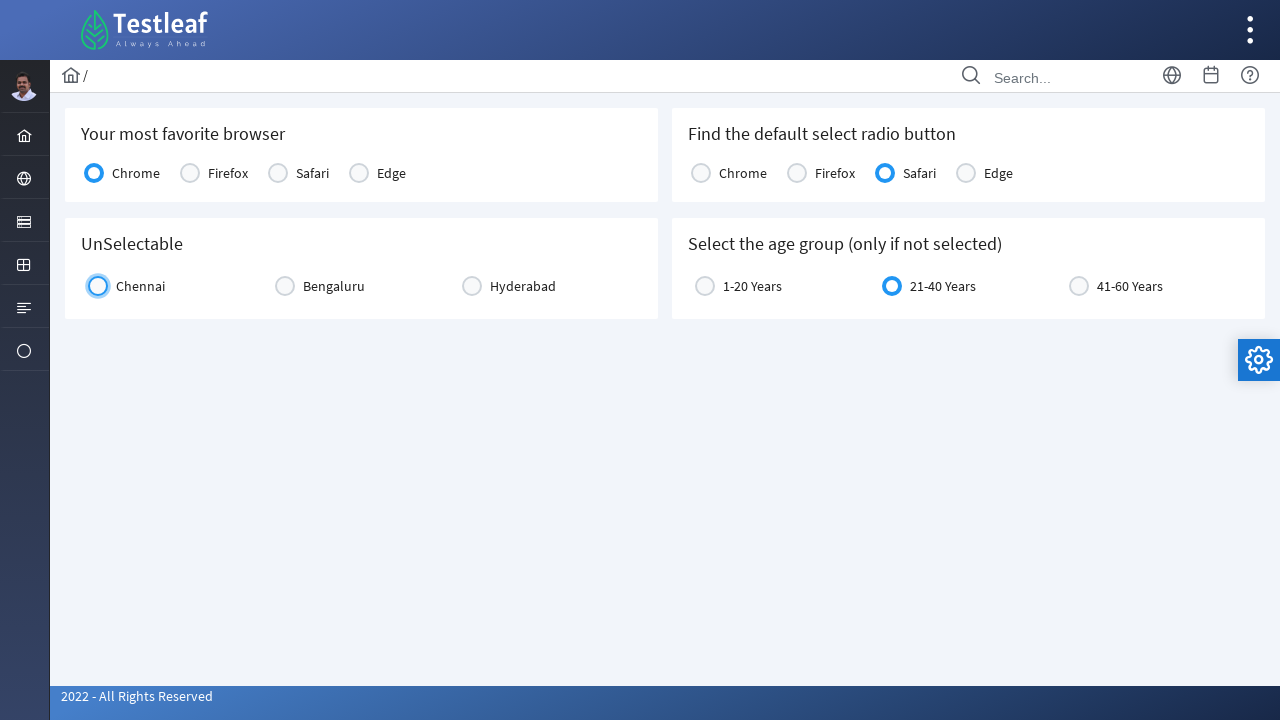

Located age group radio button label to verify selection
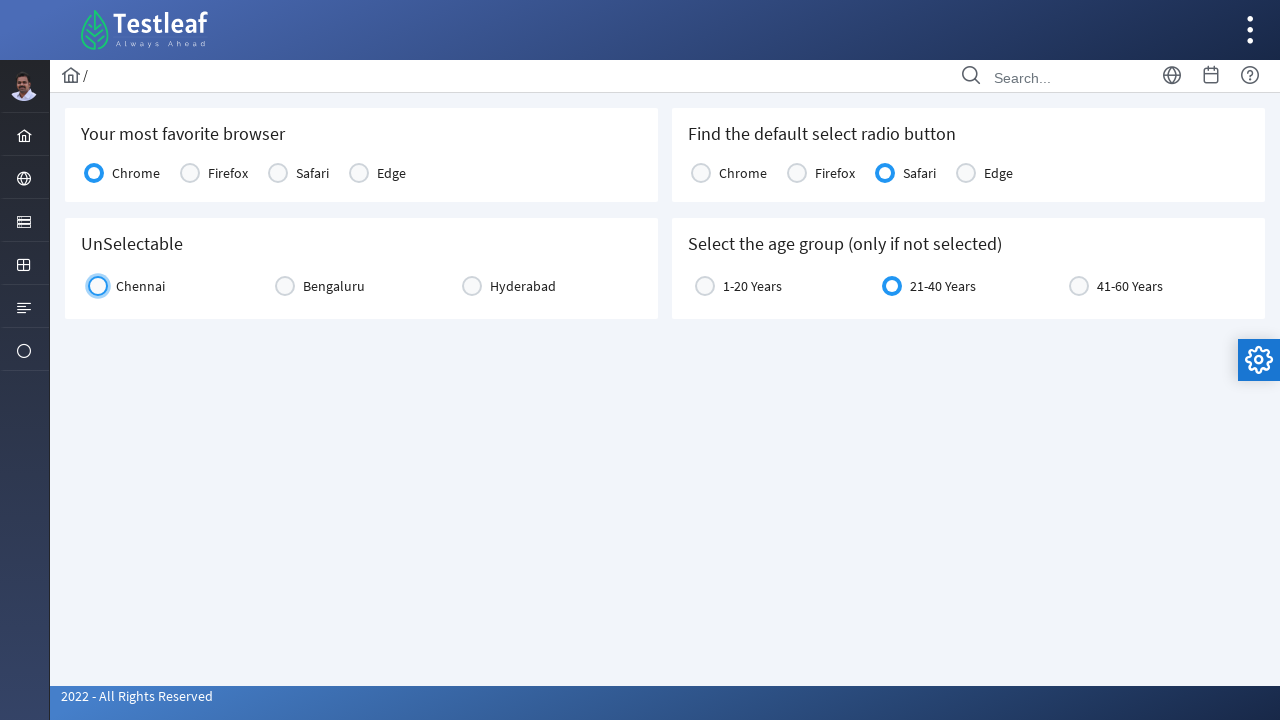

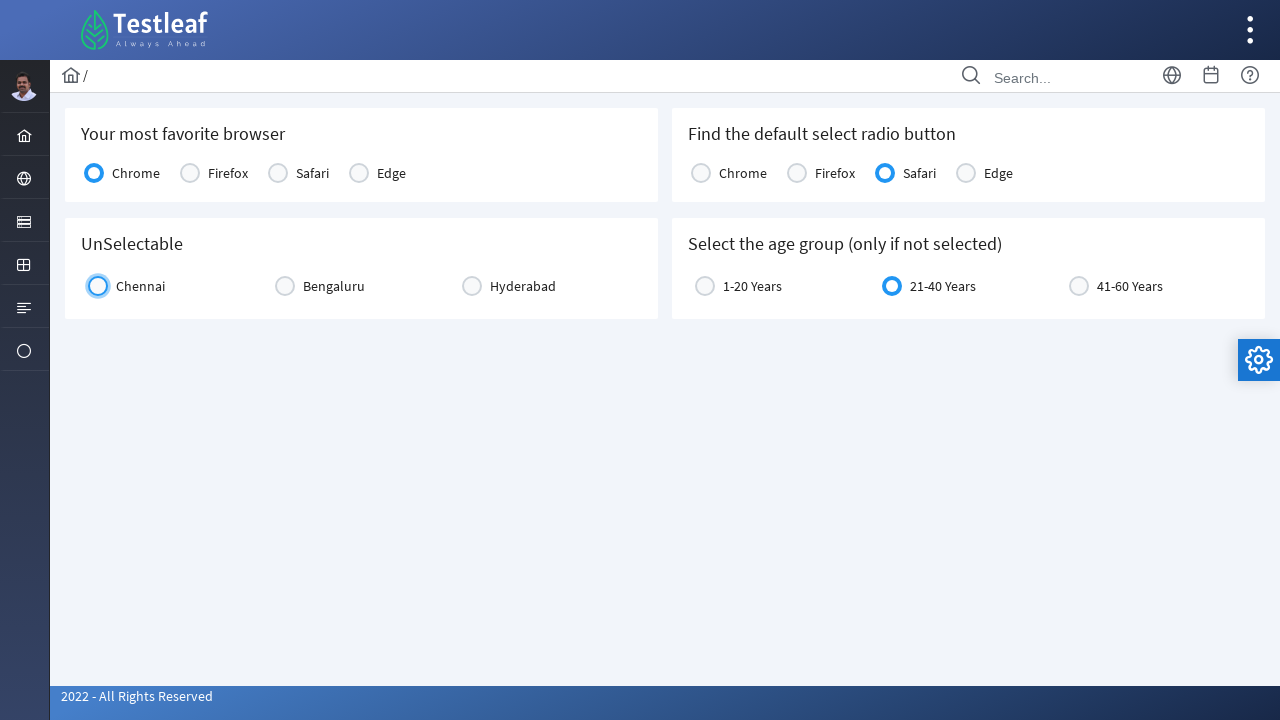